Tests checkbox functionality on a practice automation page by finding and clicking a specific checkbox (option2) and verifying it becomes selected

Starting URL: https://rahulshettyacademy.com/AutomationPractice/

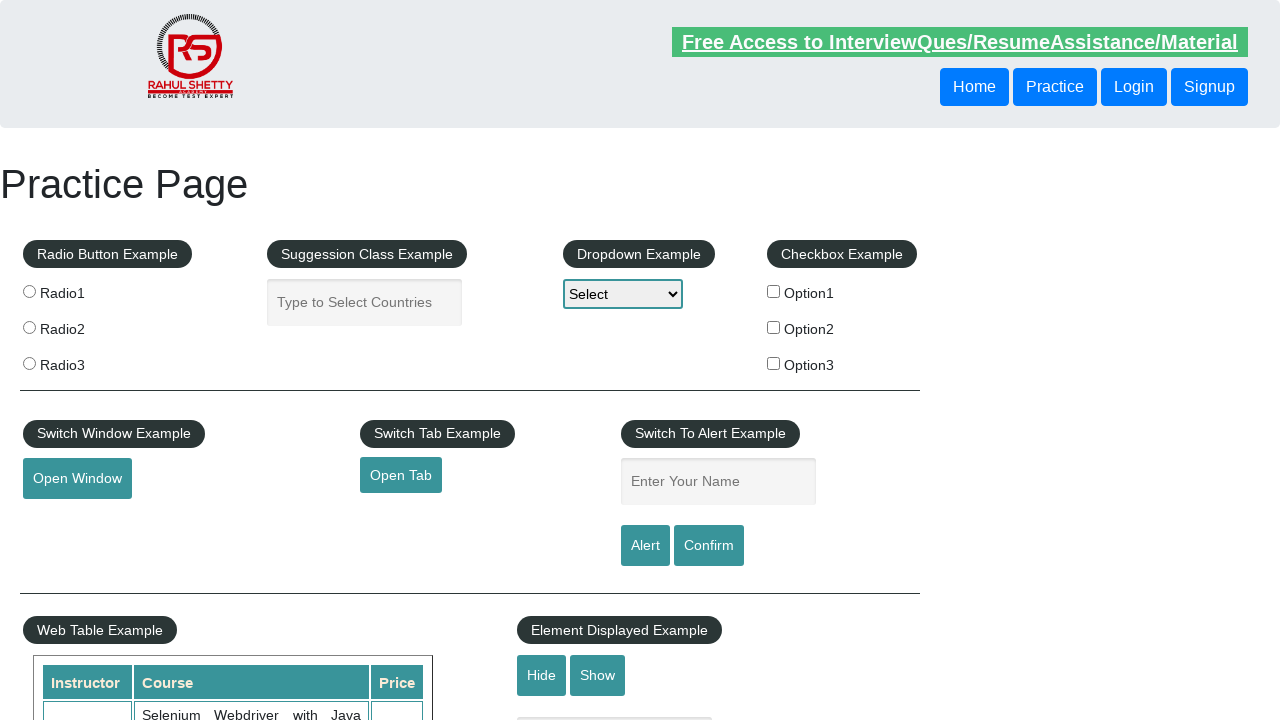

Waited for checkboxes to load on the practice automation page
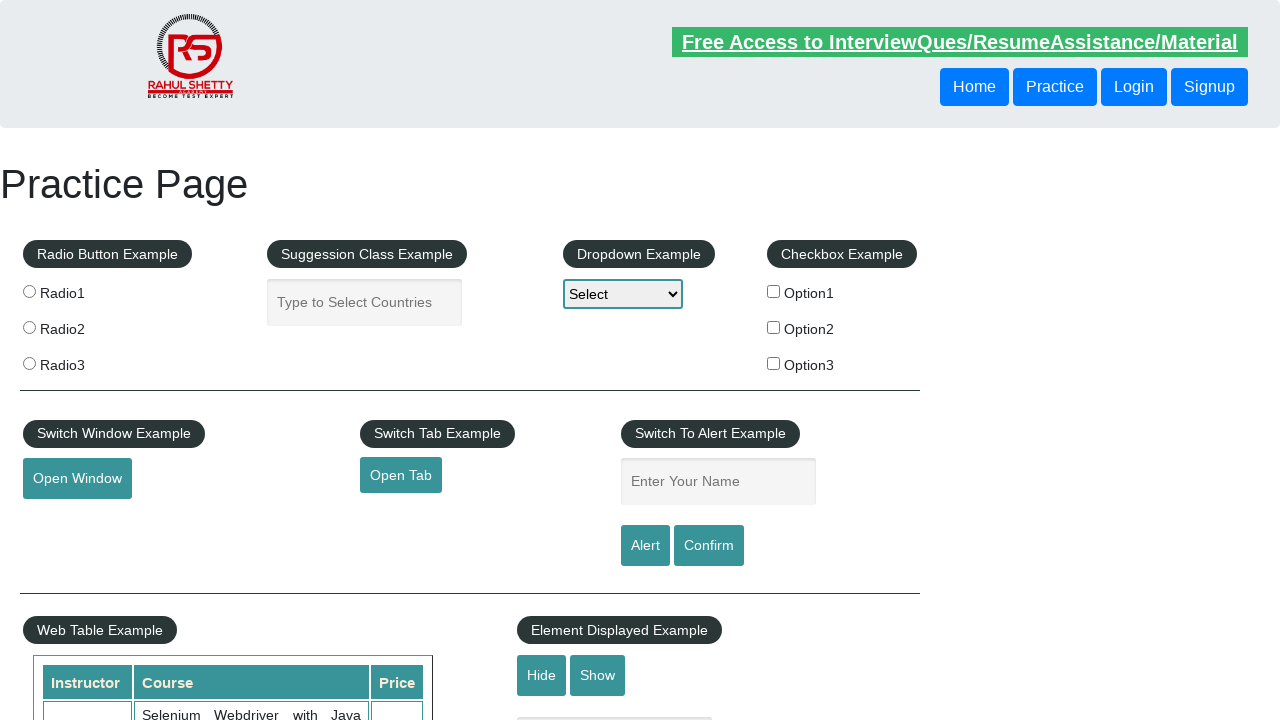

Clicked the checkbox with value 'option2' at (774, 327) on input[type='checkbox'][value='option2']
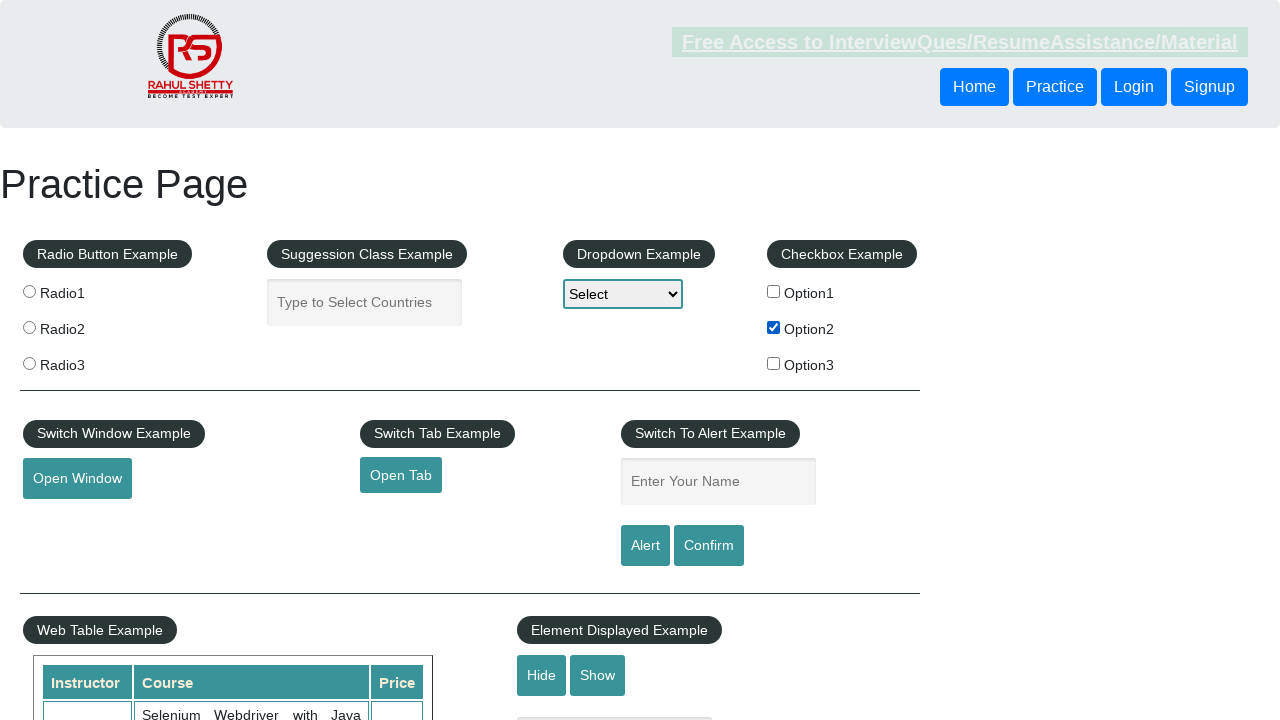

Verified that option2 checkbox is selected
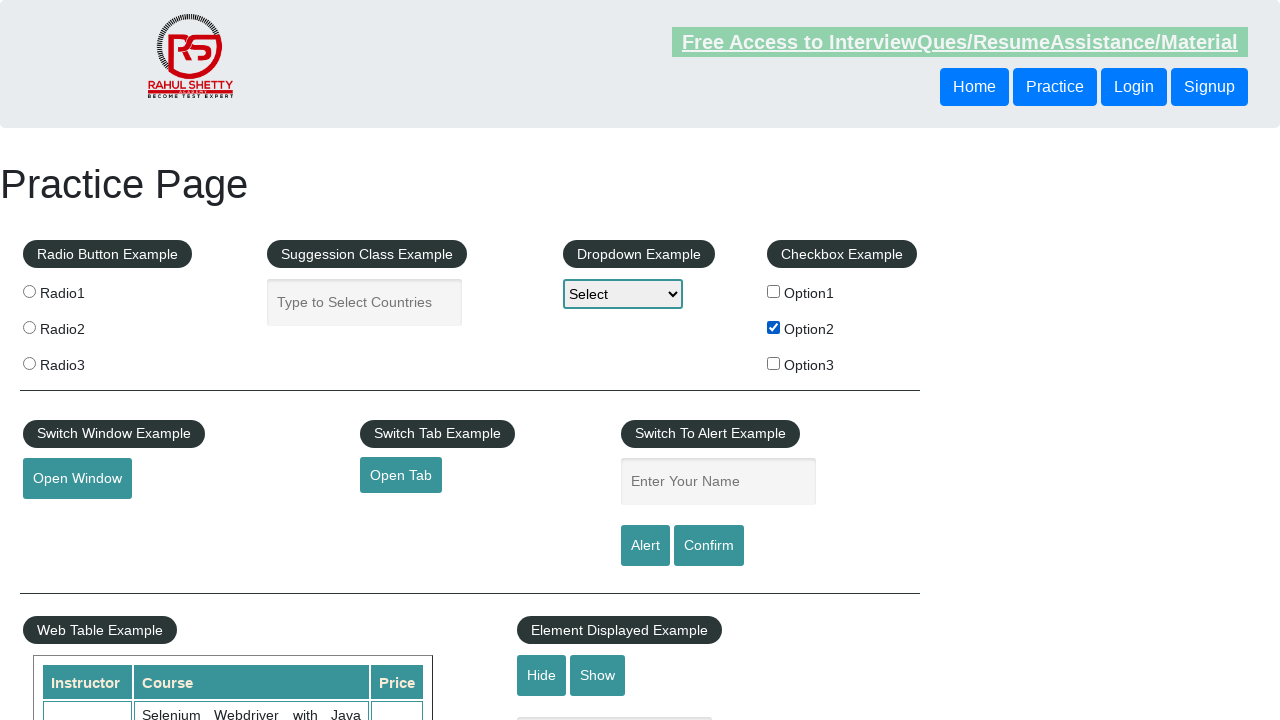

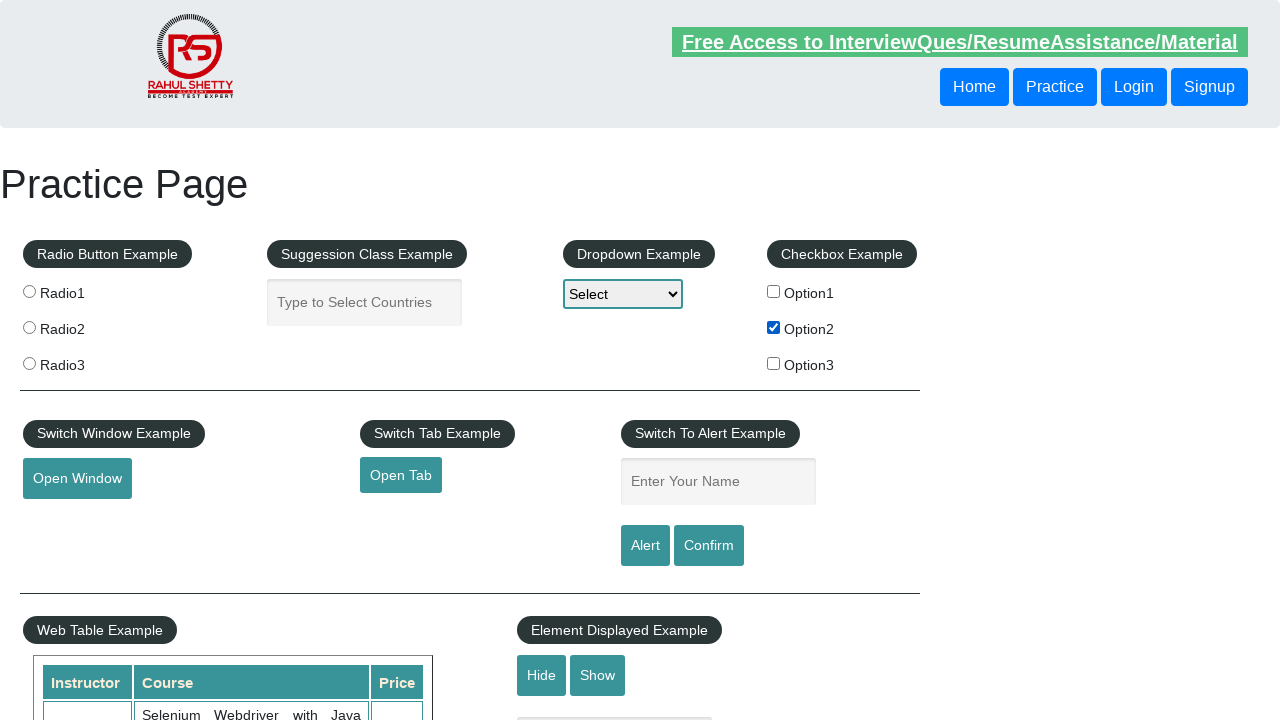